Tests the password recovery flow by navigating through help links and attempting to search for an account, which triggers a CAPTCHA requirement

Starting URL: https://store.steampowered.com/login/

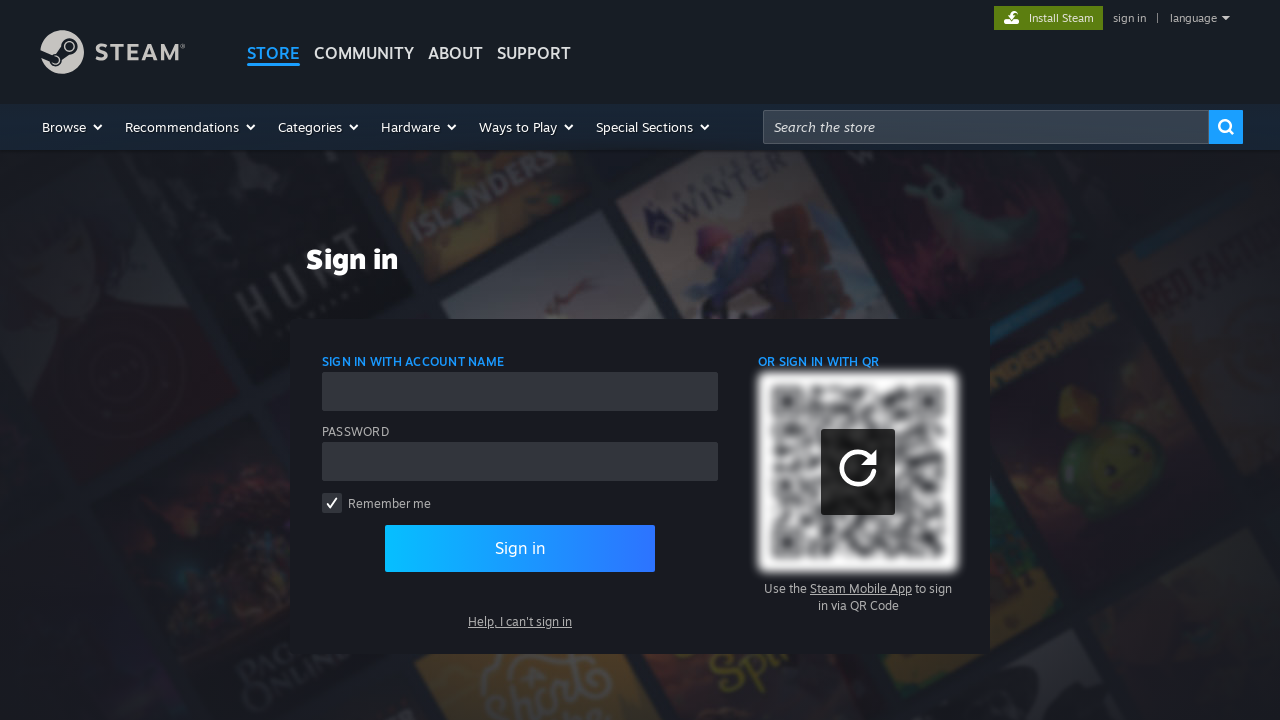

Clicked 'Help, I can't sign in' link at (520, 622) on internal:role=link[name="Help, I can't sign in"i]
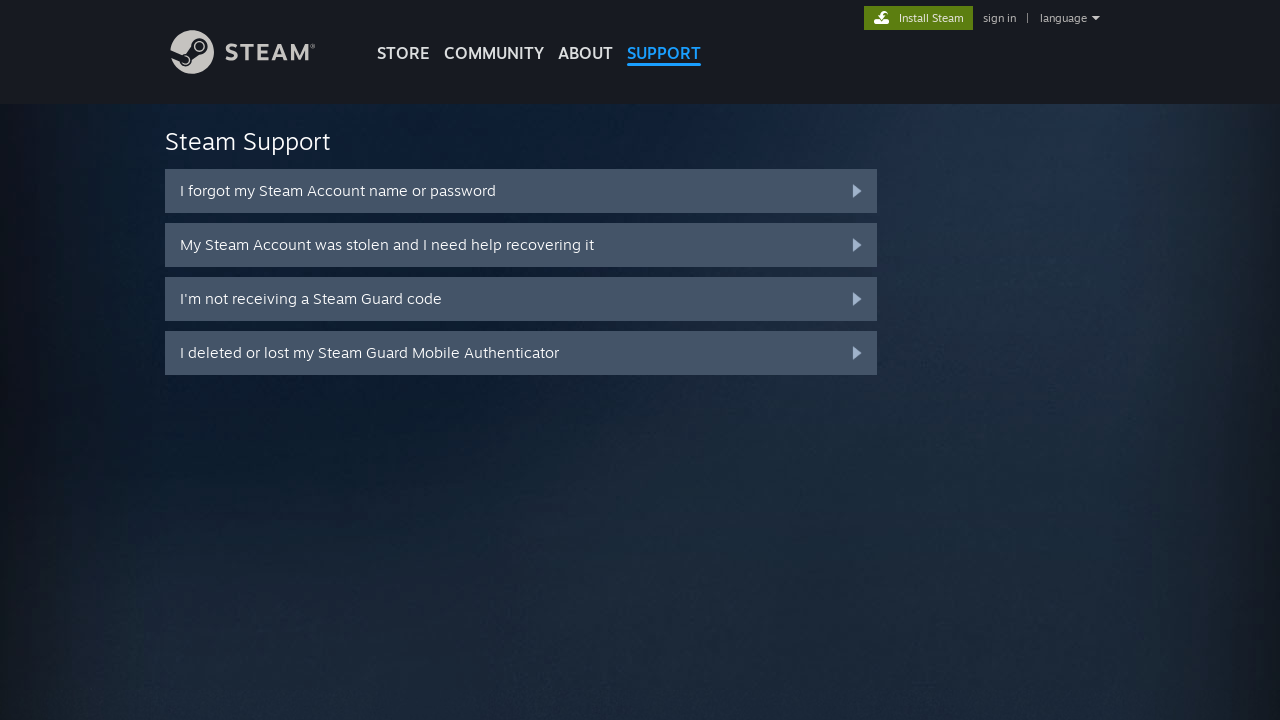

Clicked 'I forgot my Steam Account' link at (521, 191) on internal:role=link[name="I forgot my Steam Account"i]
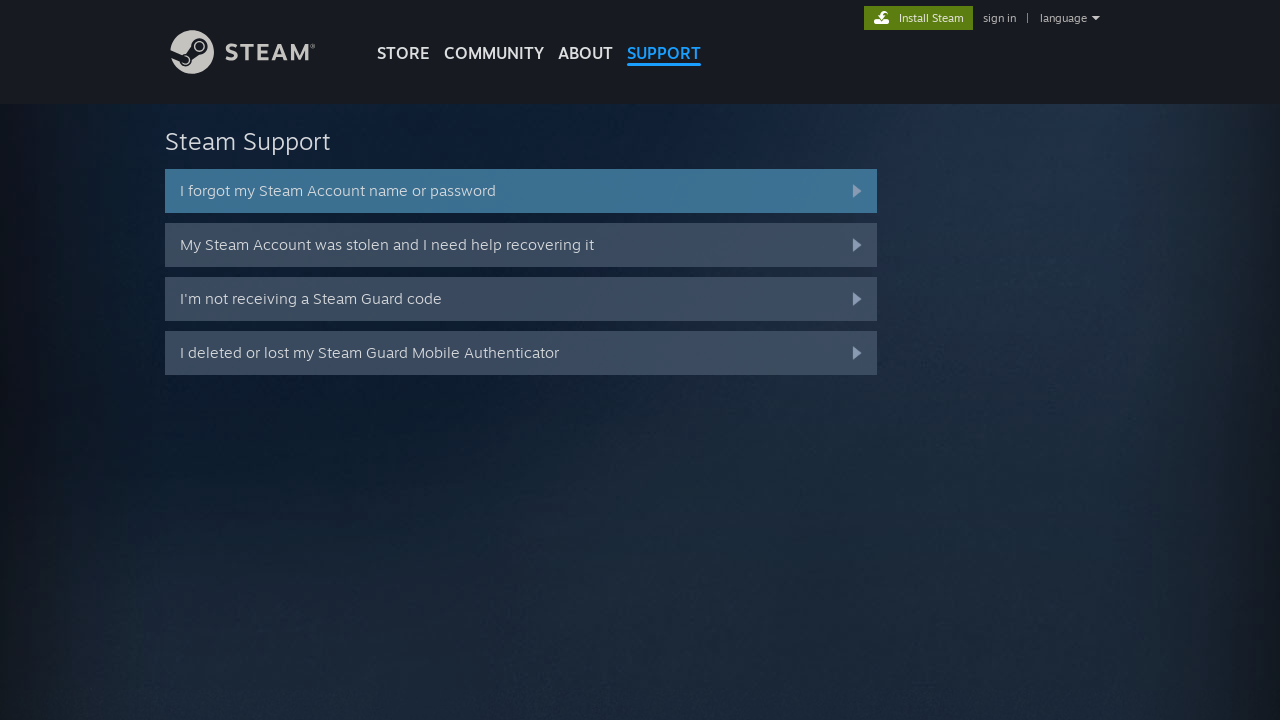

Clicked the account recovery search input field at (344, 306) on #forgot_login_search
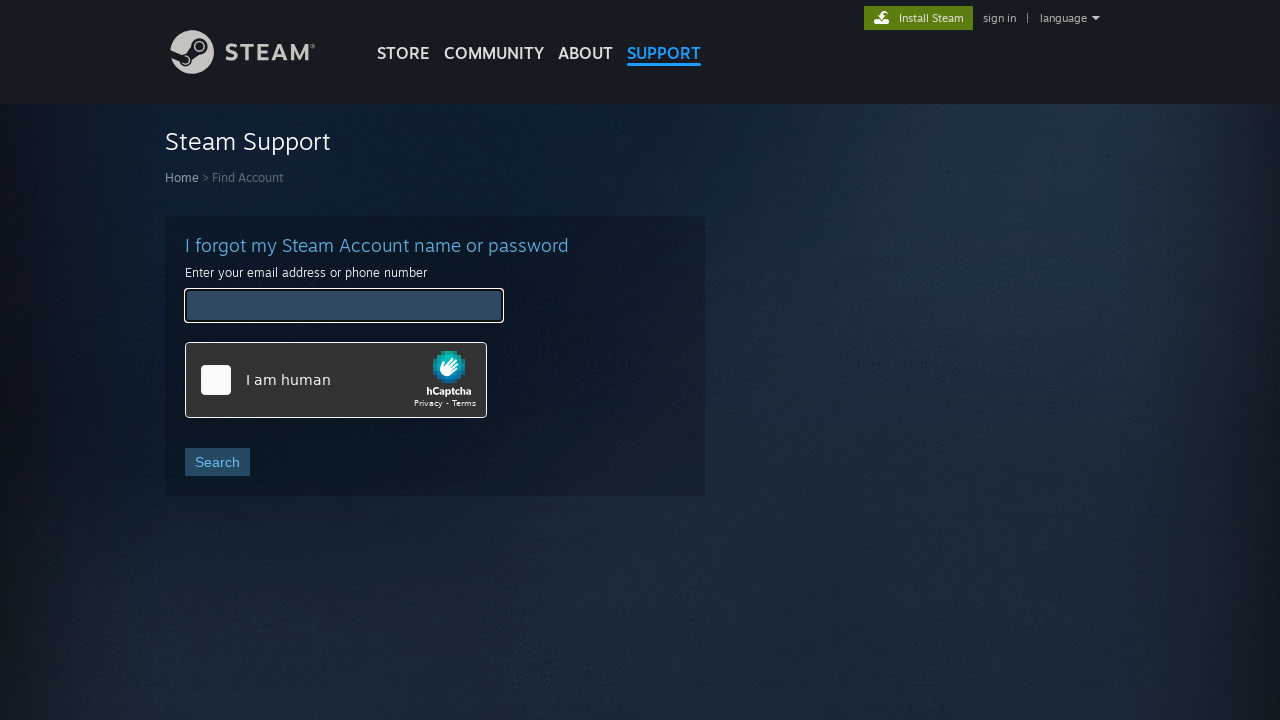

Filled search field with email 'randomuser847@gmail.com' on #forgot_login_search
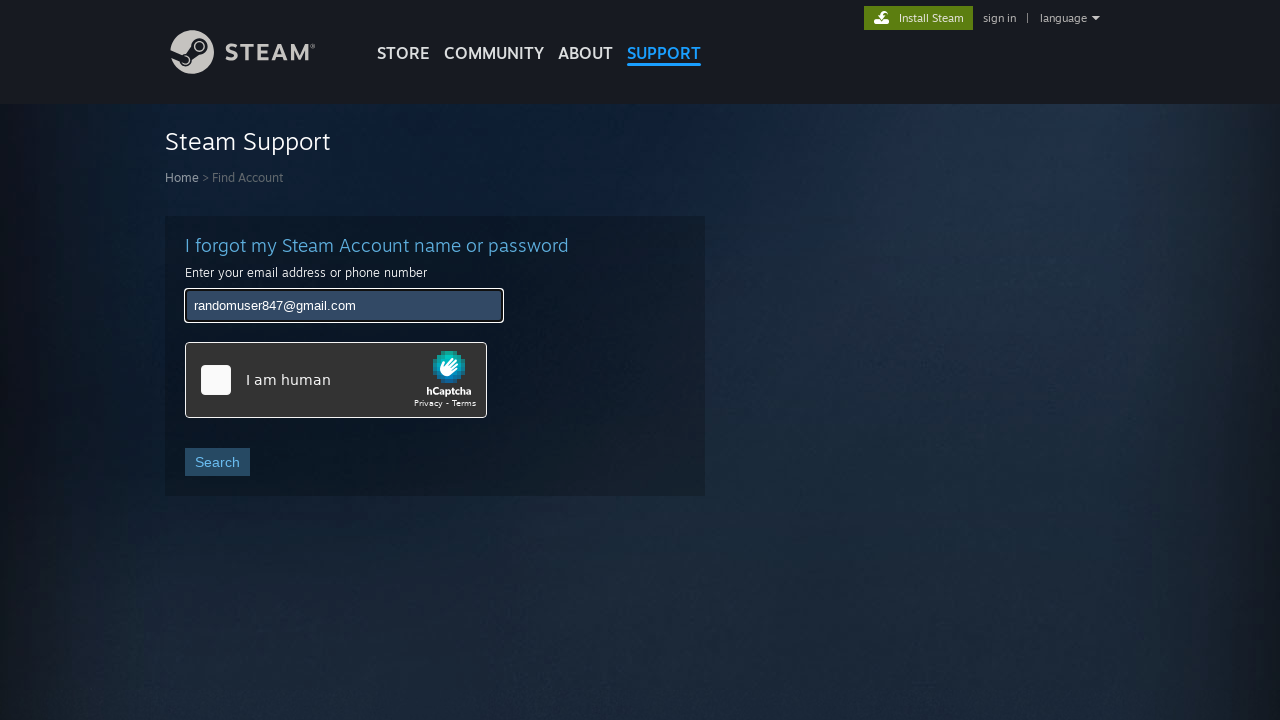

Clicked Search button to attempt account recovery at (218, 462) on internal:role=button[name="Search"i]
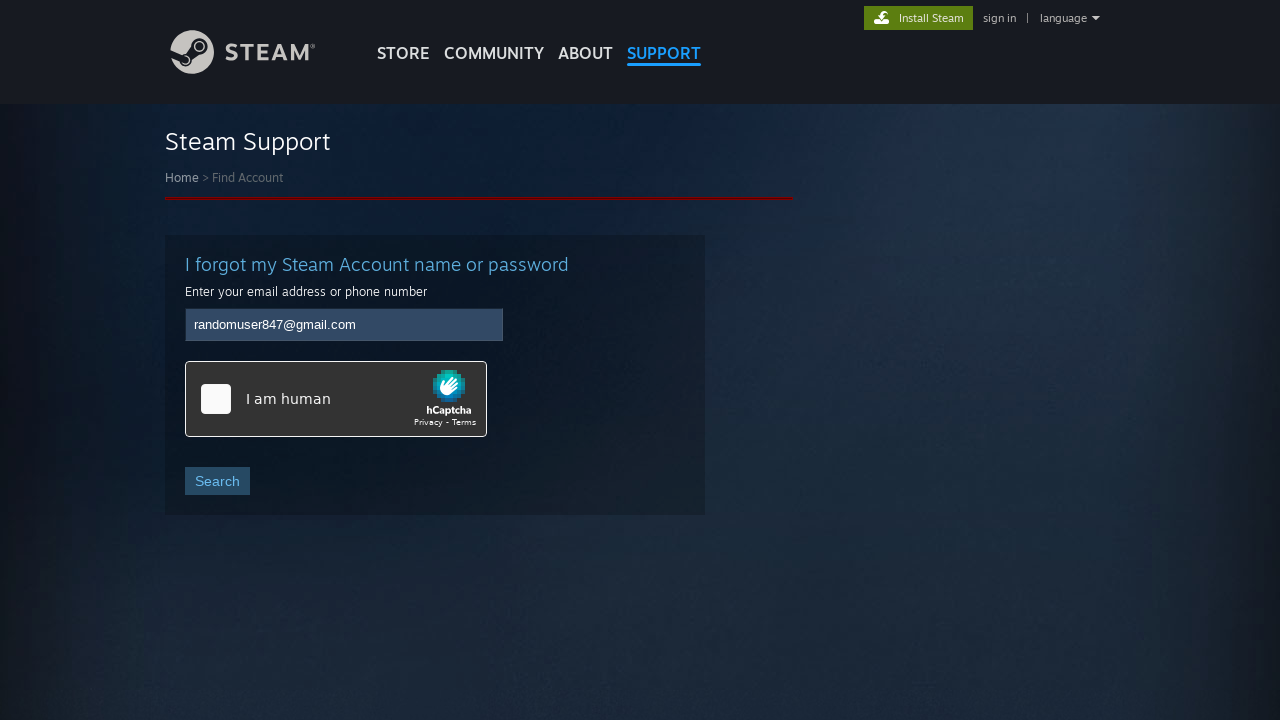

CAPTCHA requirement message appeared, confirming password recovery flow triggers CAPTCHA
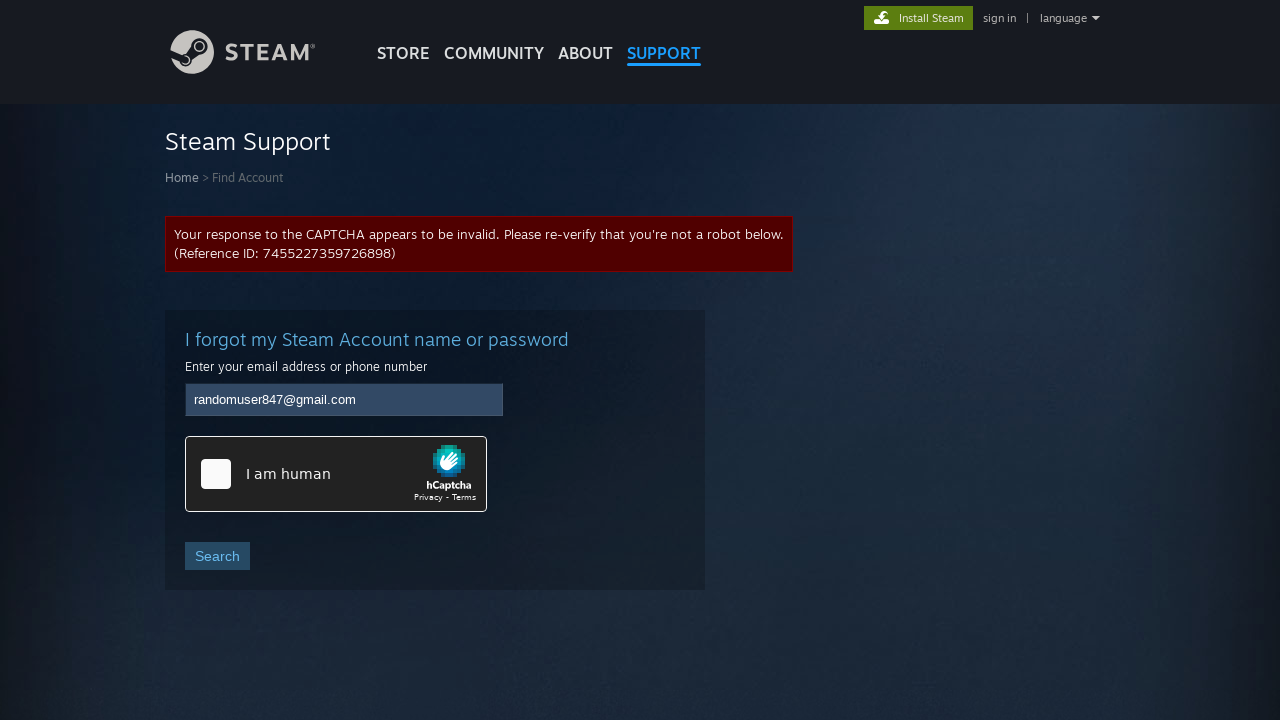

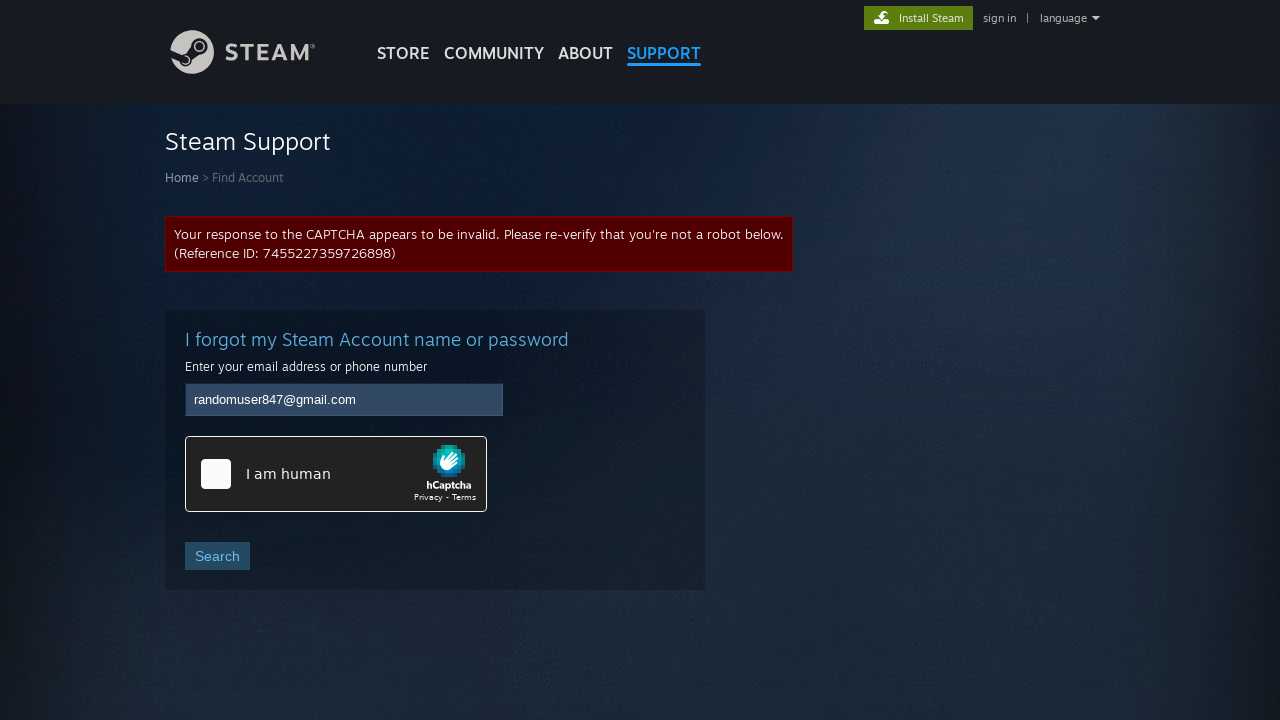